Navigates to the Mars weather data page and clicks through historical weather data by repeatedly clicking the previous button to navigate through past days.

Starting URL: http://cab.inta-csic.es/rems/en/

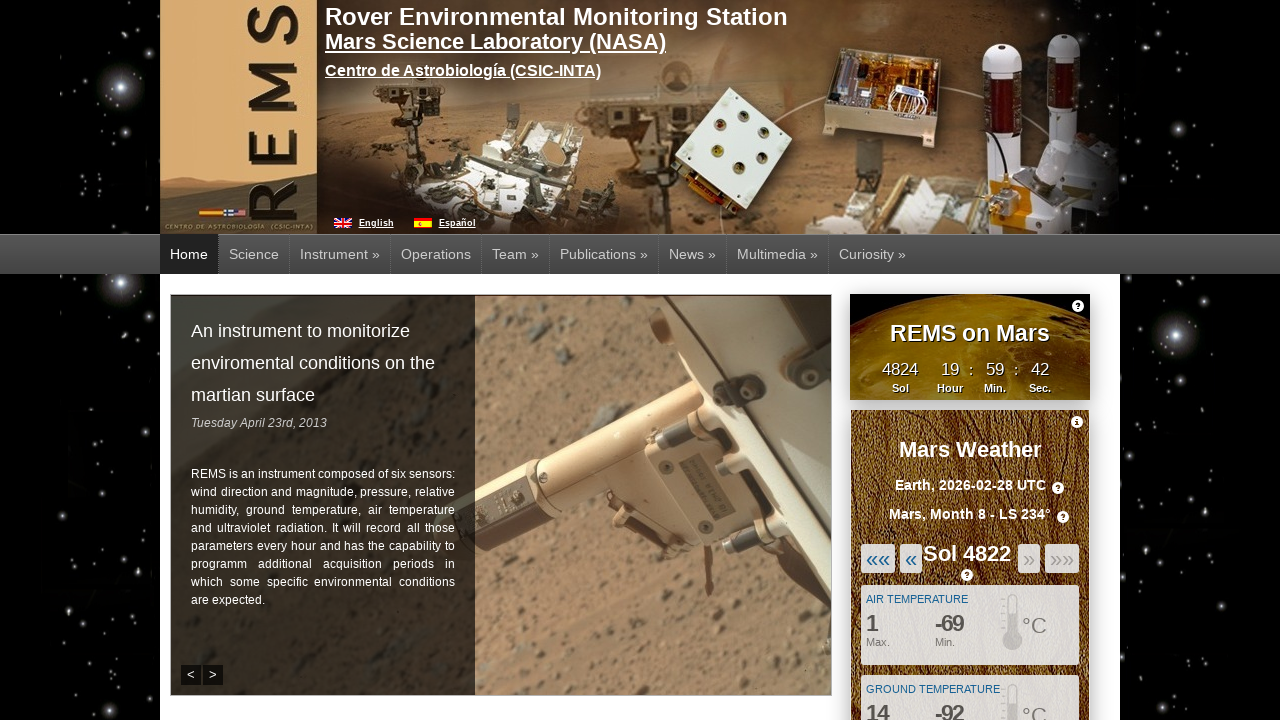

Main weather slide loaded and visible
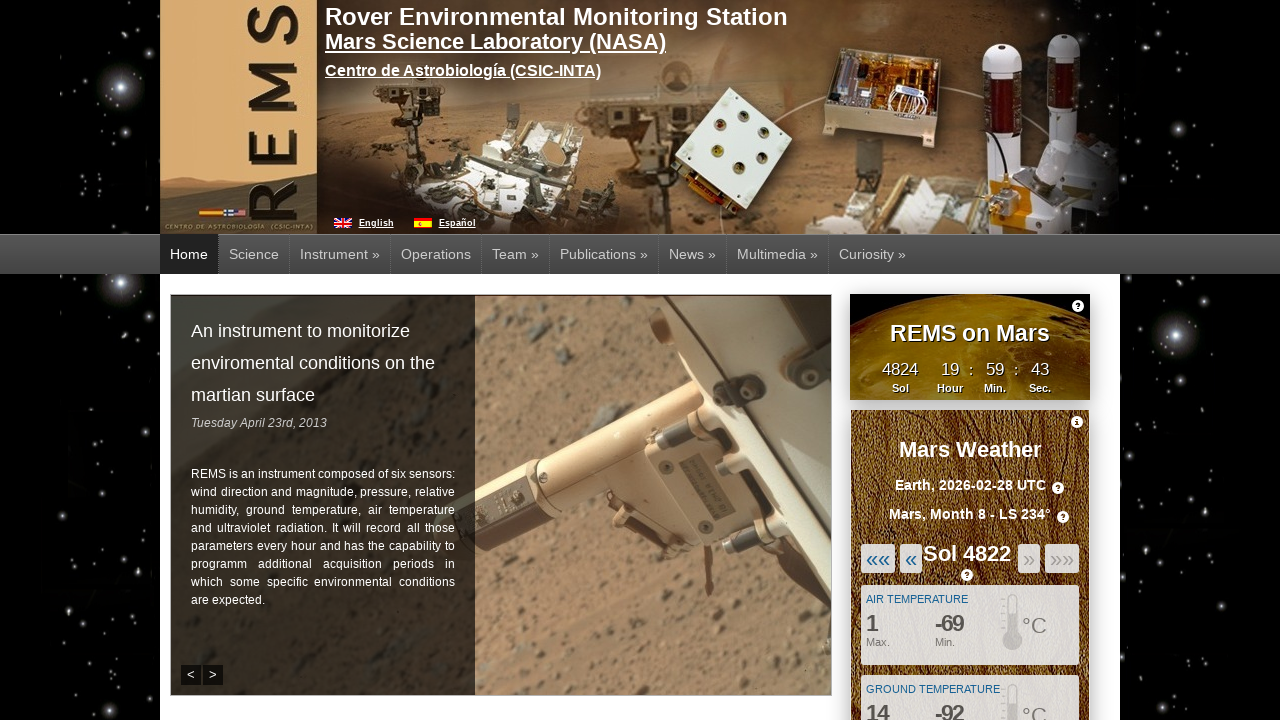

Retrieved initial weather data text from main slide
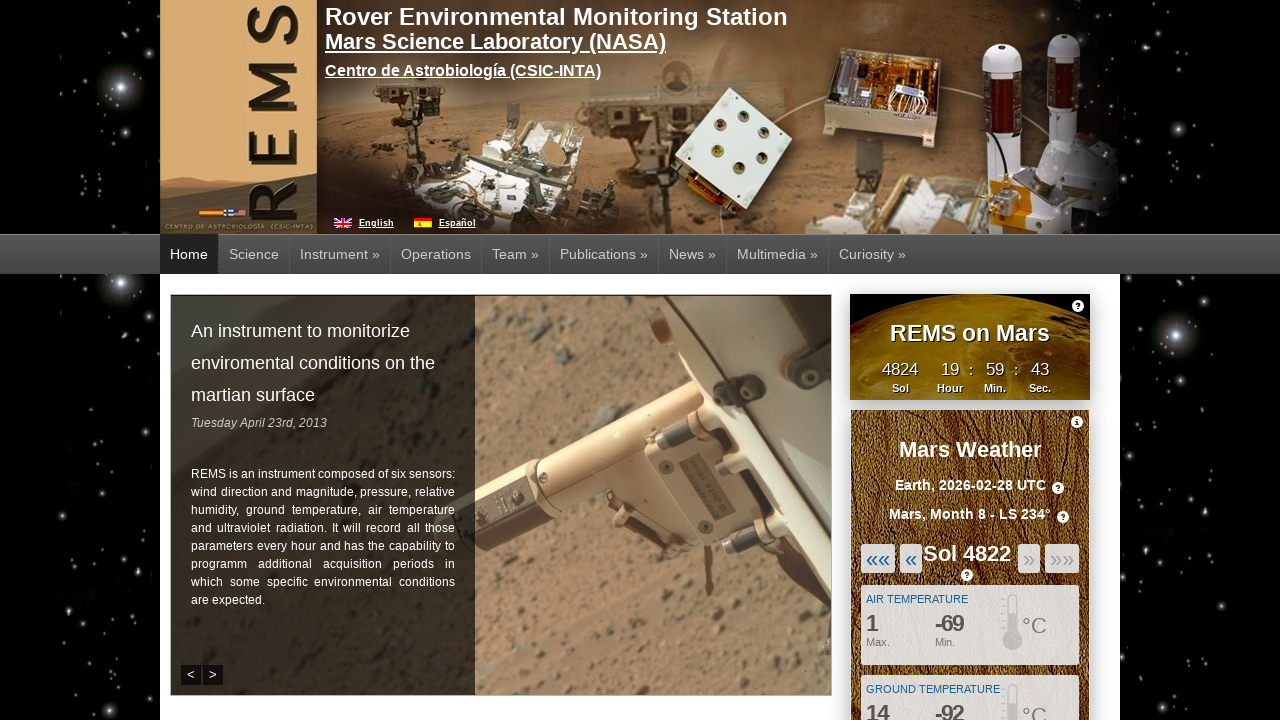

Clicked previous button to navigate to historical data (iteration 1) at (911, 558) on #mw-previous
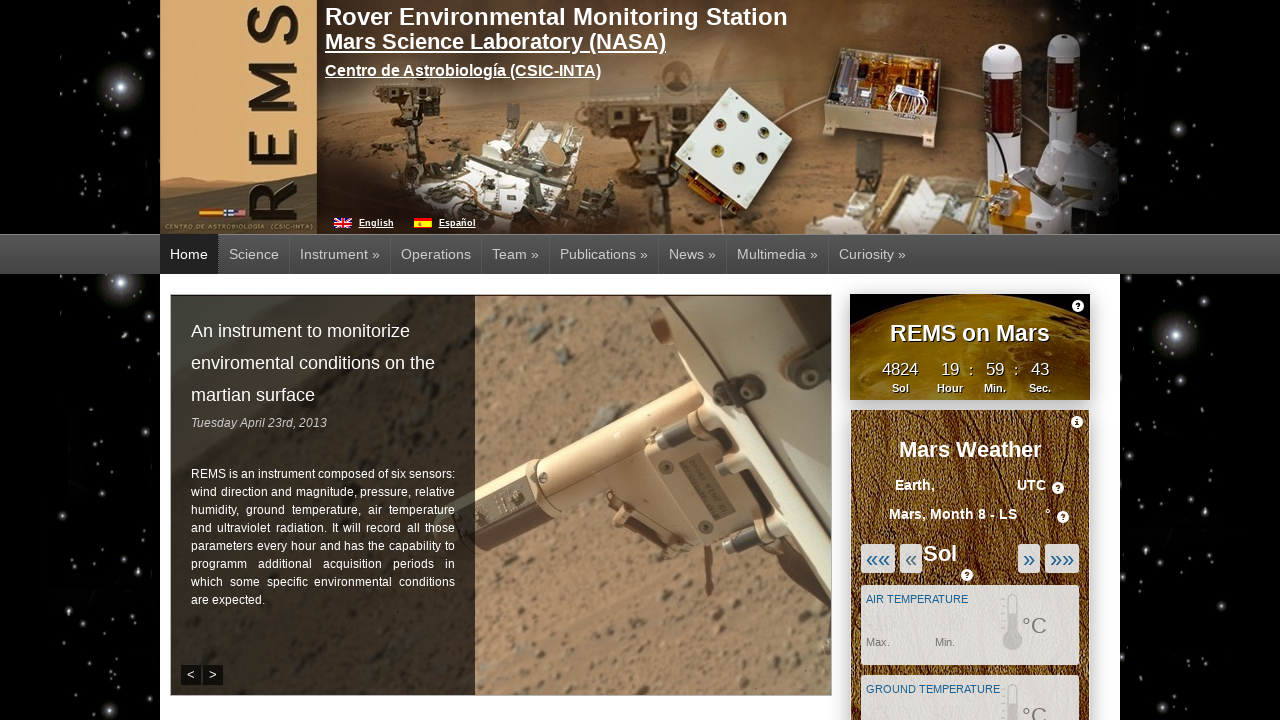

Waited for weather data to update
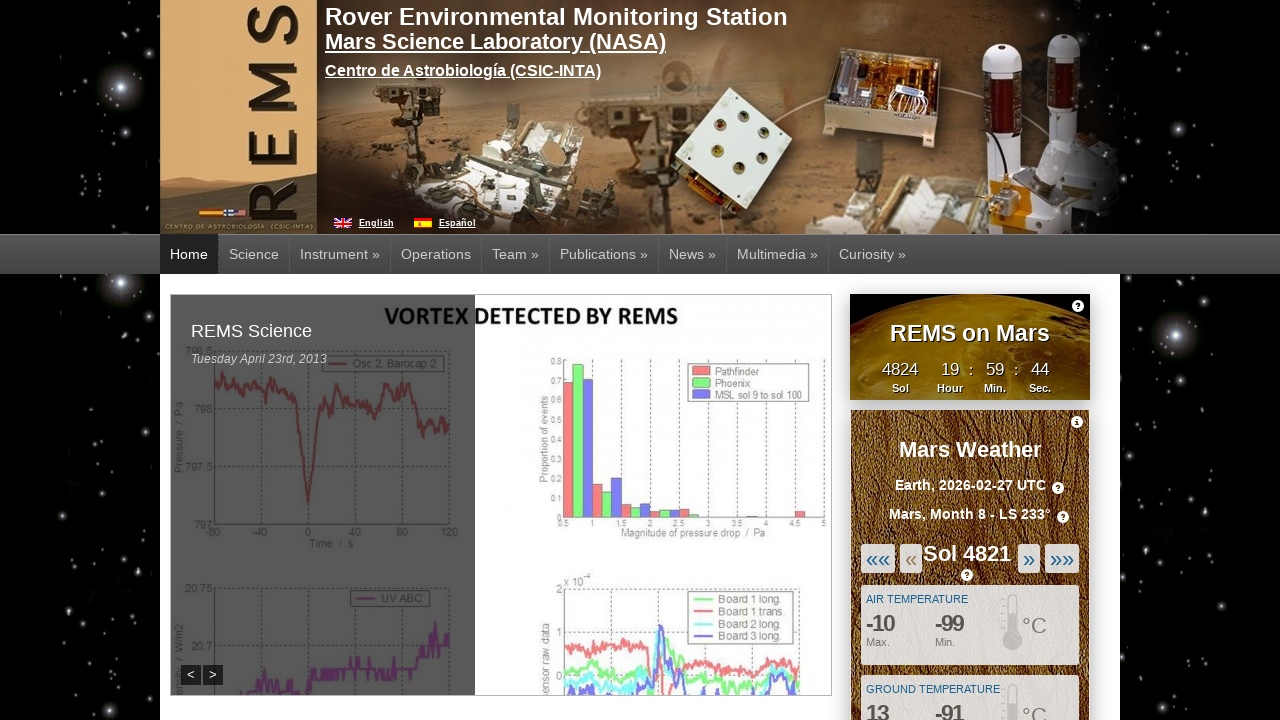

Retrieved weather data text from slide (iteration 1)
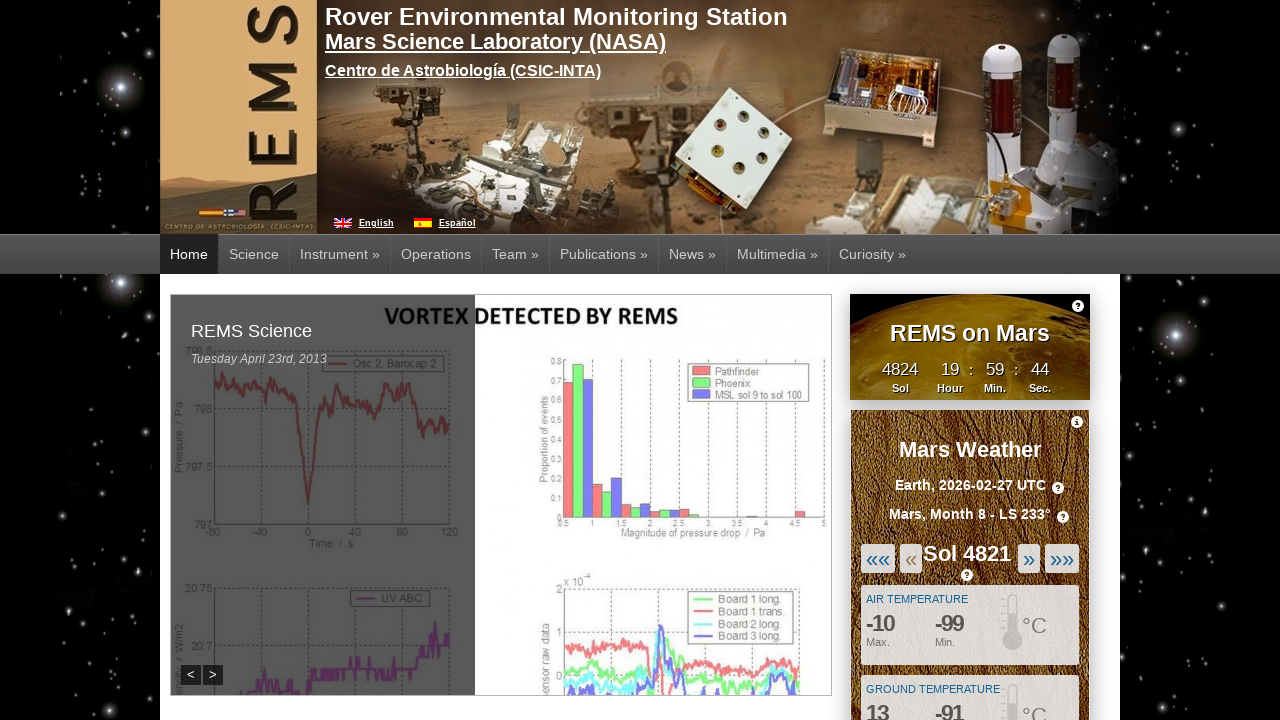

Clicked previous button to navigate to historical data (iteration 2) at (911, 558) on #mw-previous
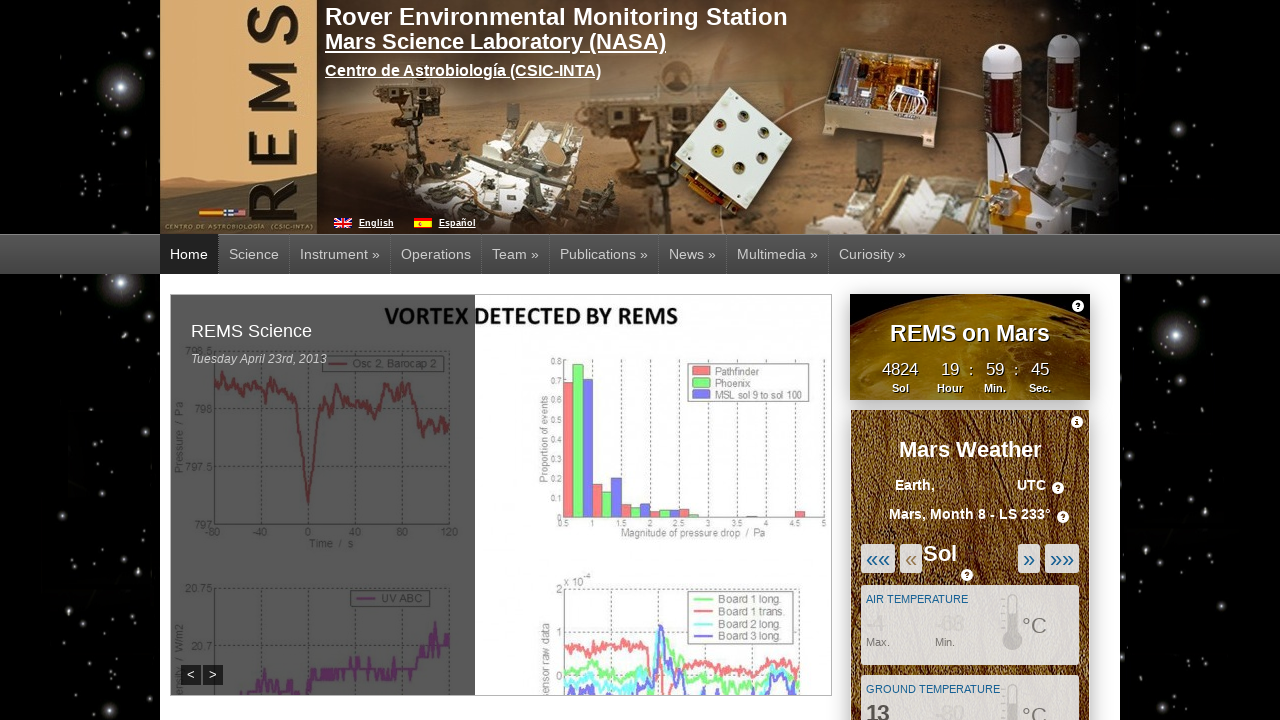

Waited for weather data to update
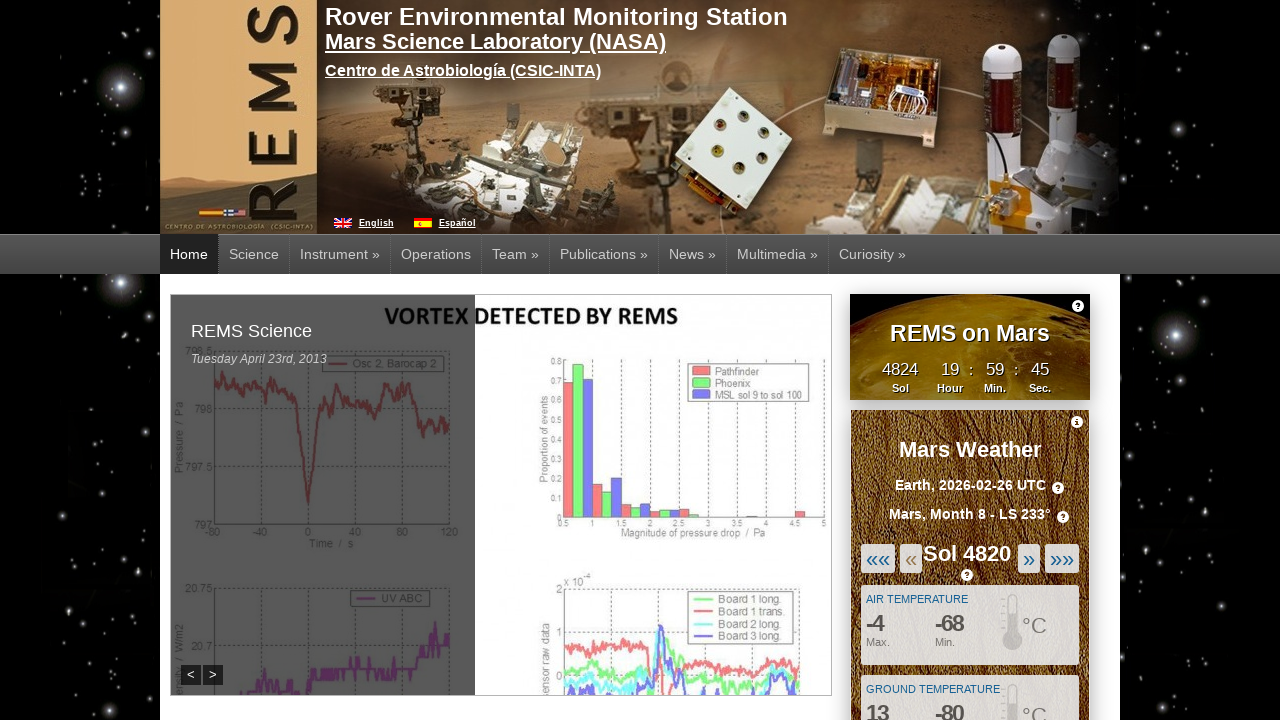

Retrieved weather data text from slide (iteration 2)
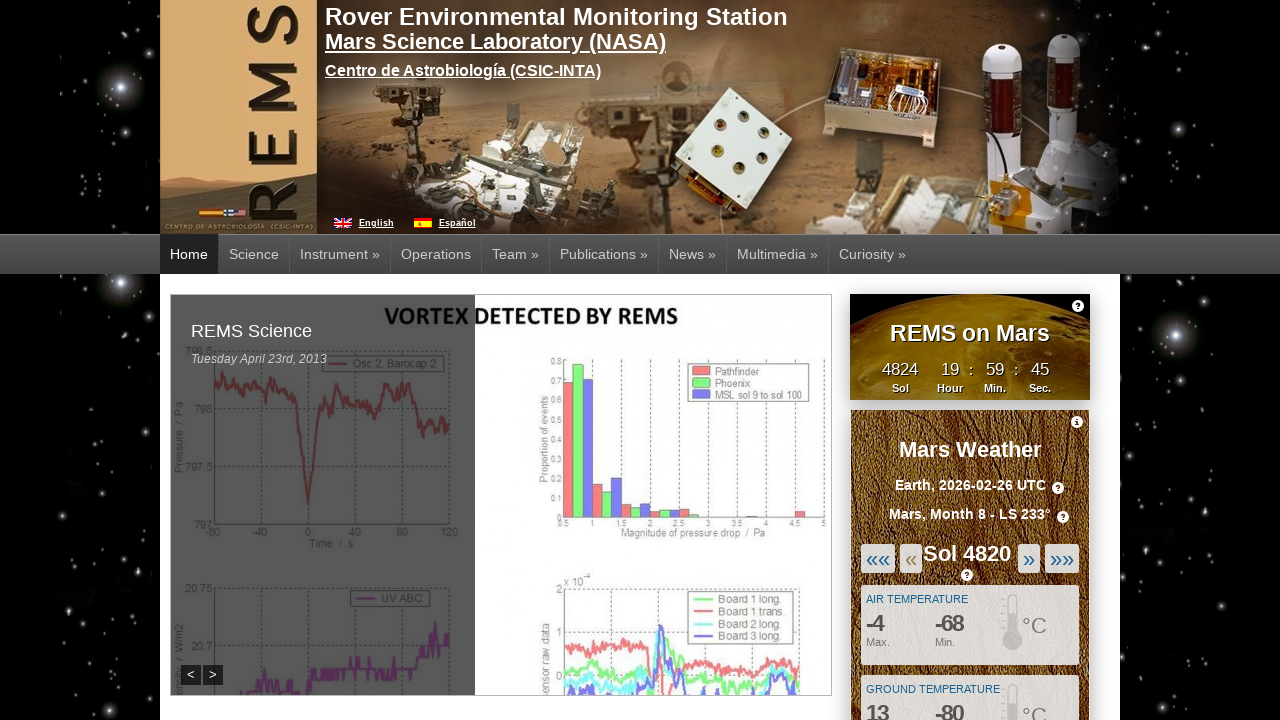

Clicked previous button to navigate to historical data (iteration 3) at (911, 558) on #mw-previous
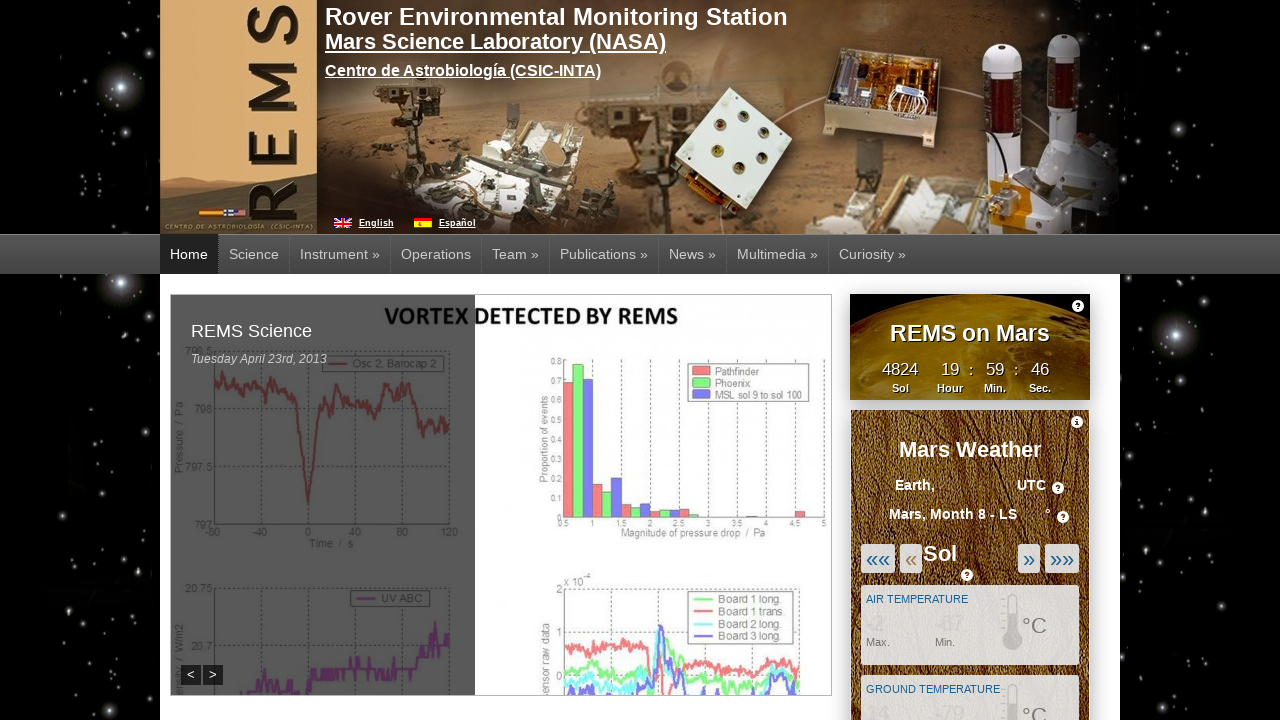

Waited for weather data to update
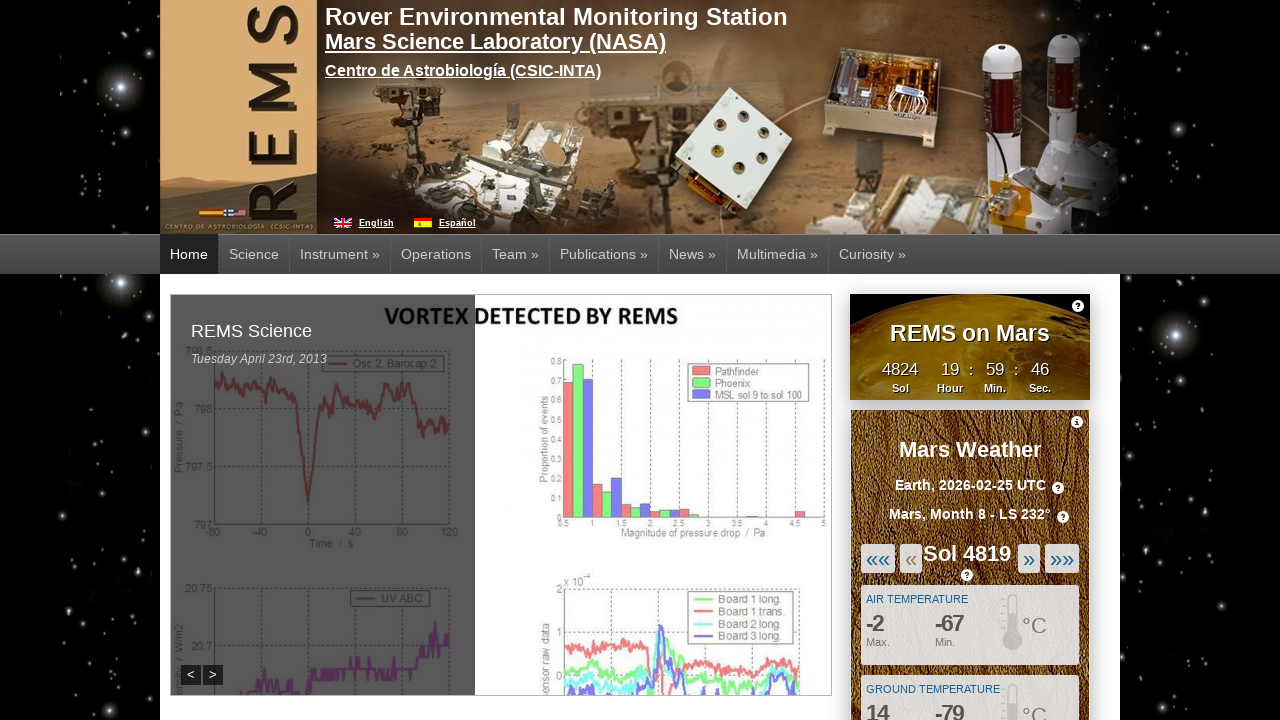

Retrieved weather data text from slide (iteration 3)
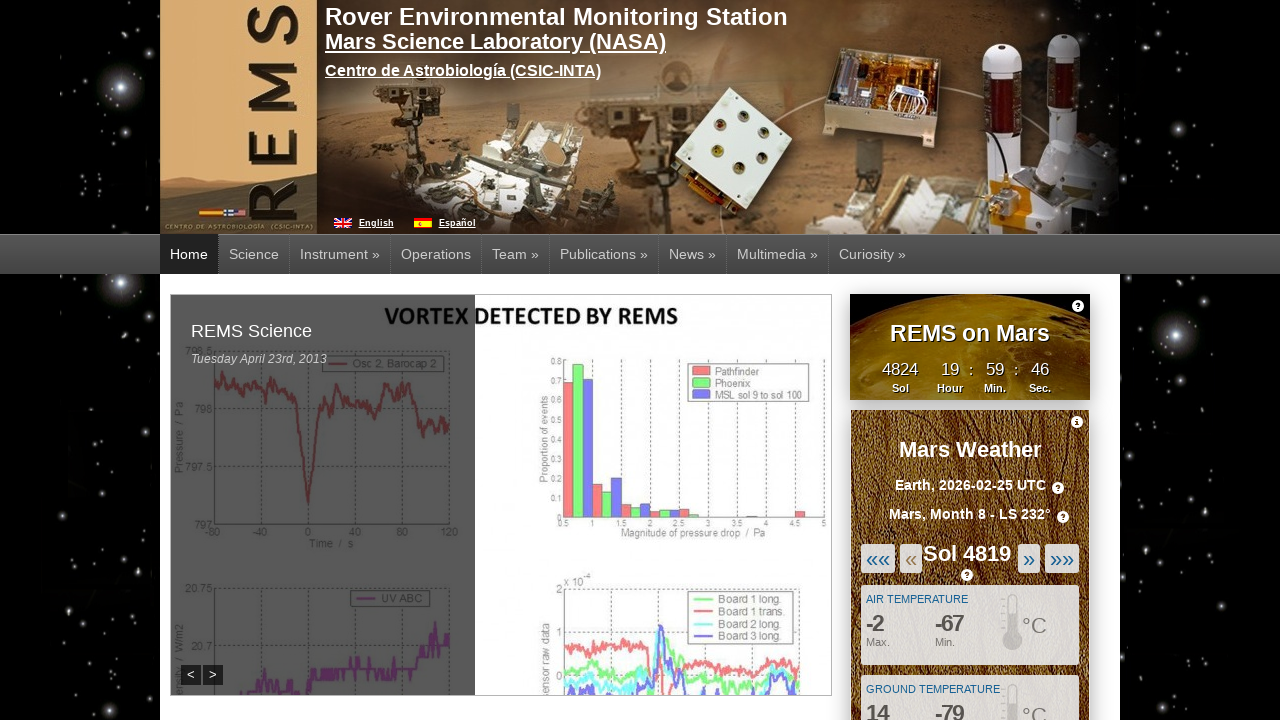

Clicked previous button to navigate to historical data (iteration 4) at (911, 558) on #mw-previous
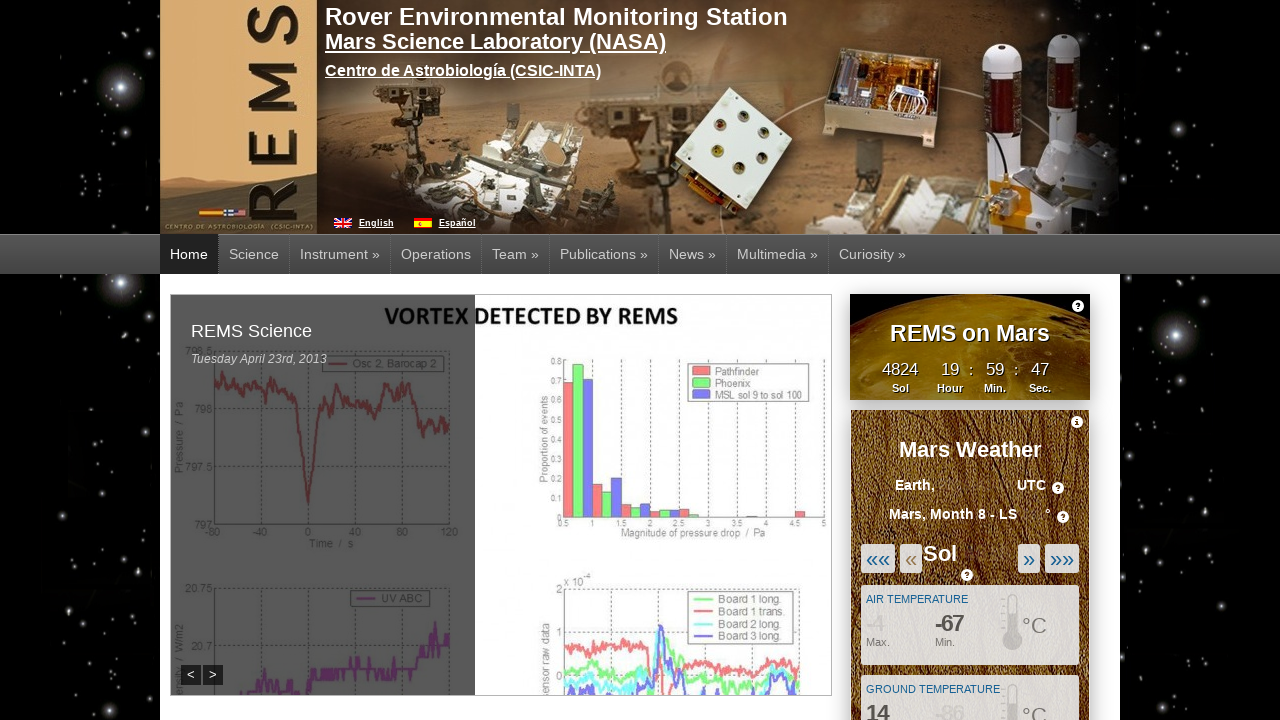

Waited for weather data to update
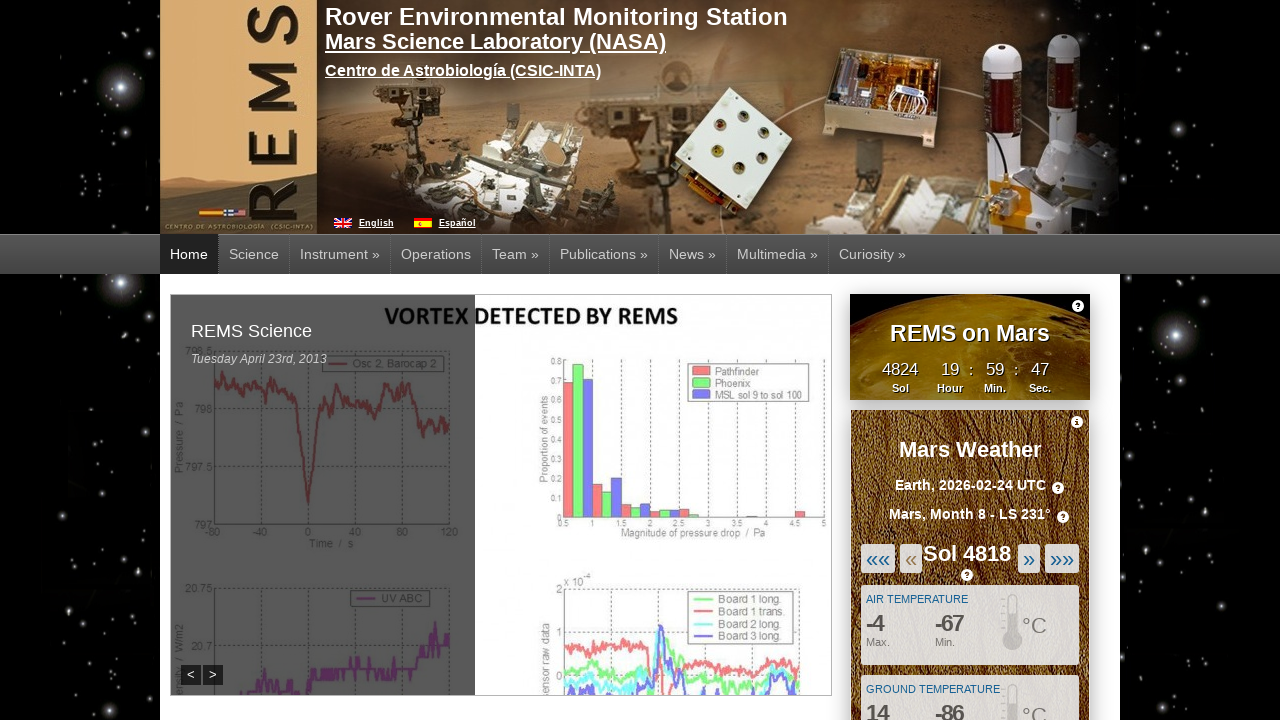

Retrieved weather data text from slide (iteration 4)
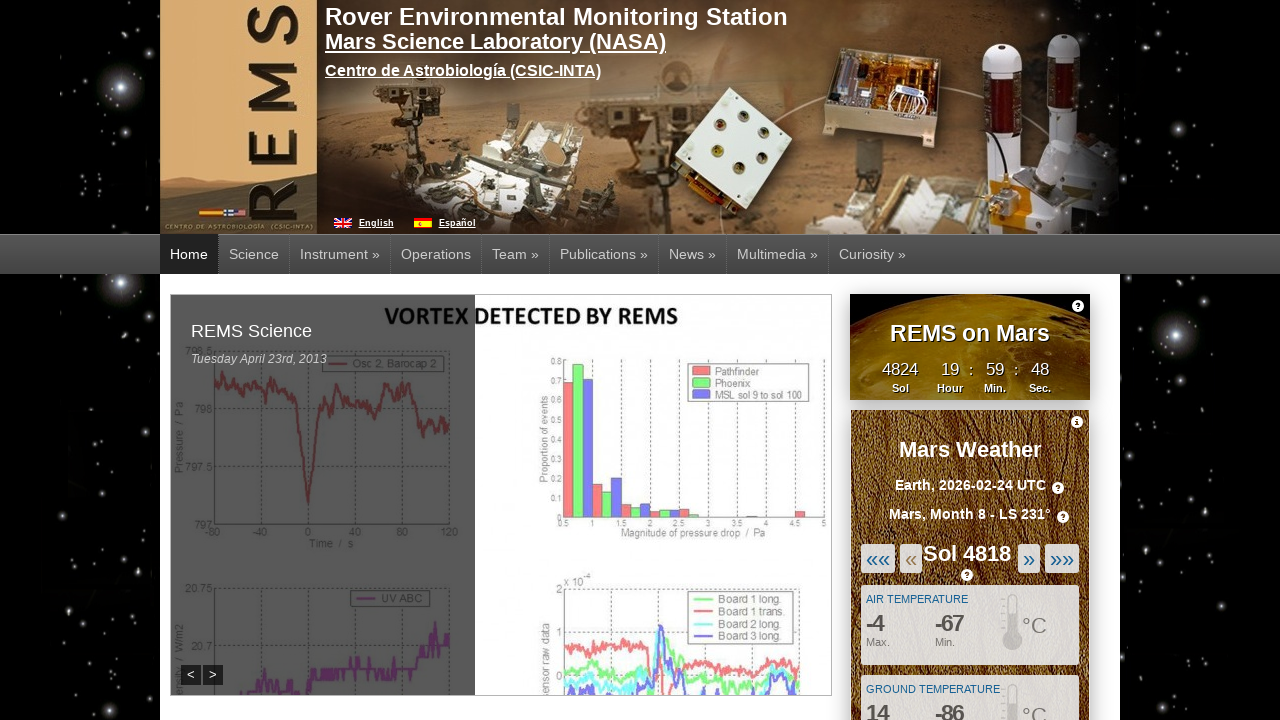

Clicked previous button to navigate to historical data (iteration 5) at (911, 558) on #mw-previous
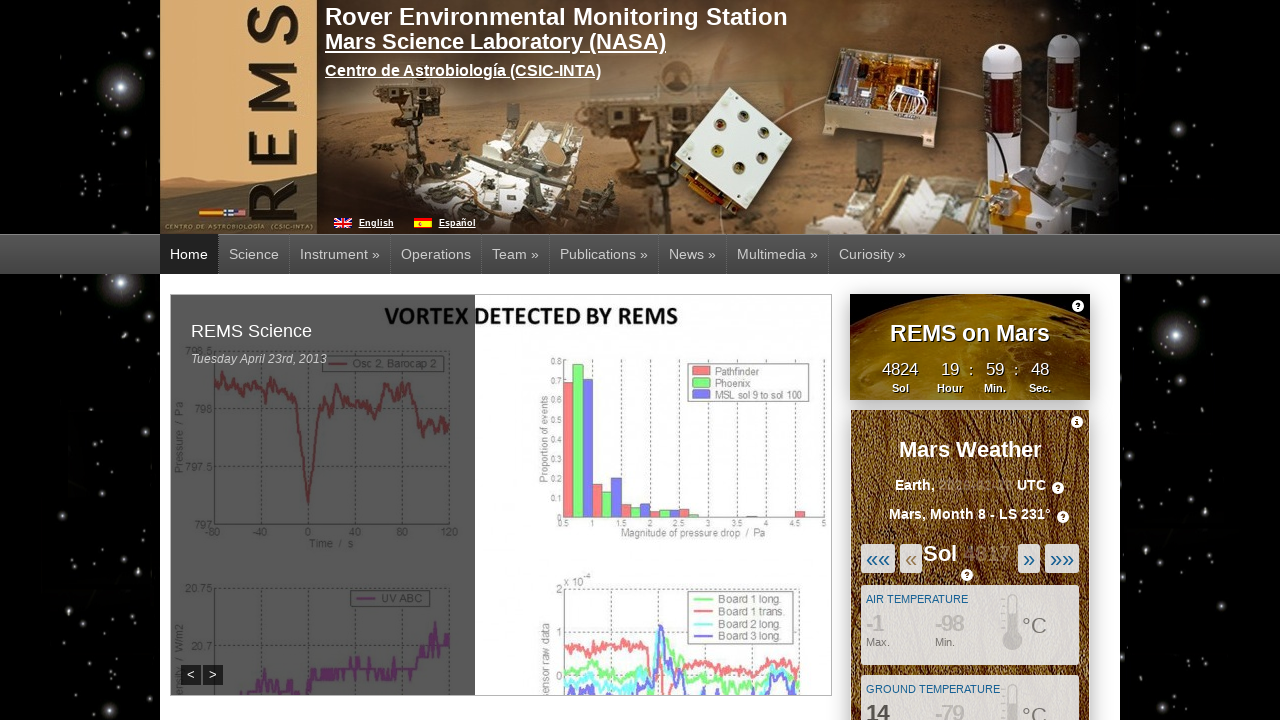

Waited for weather data to update
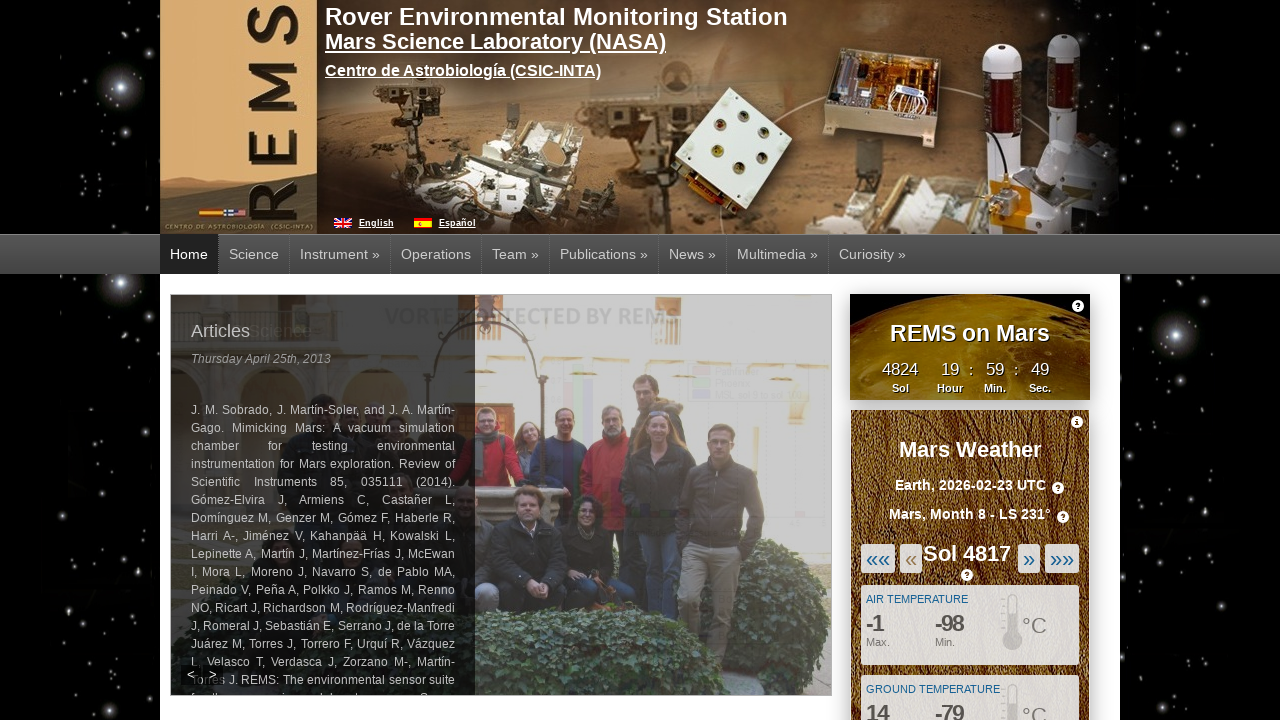

Retrieved weather data text from slide (iteration 5)
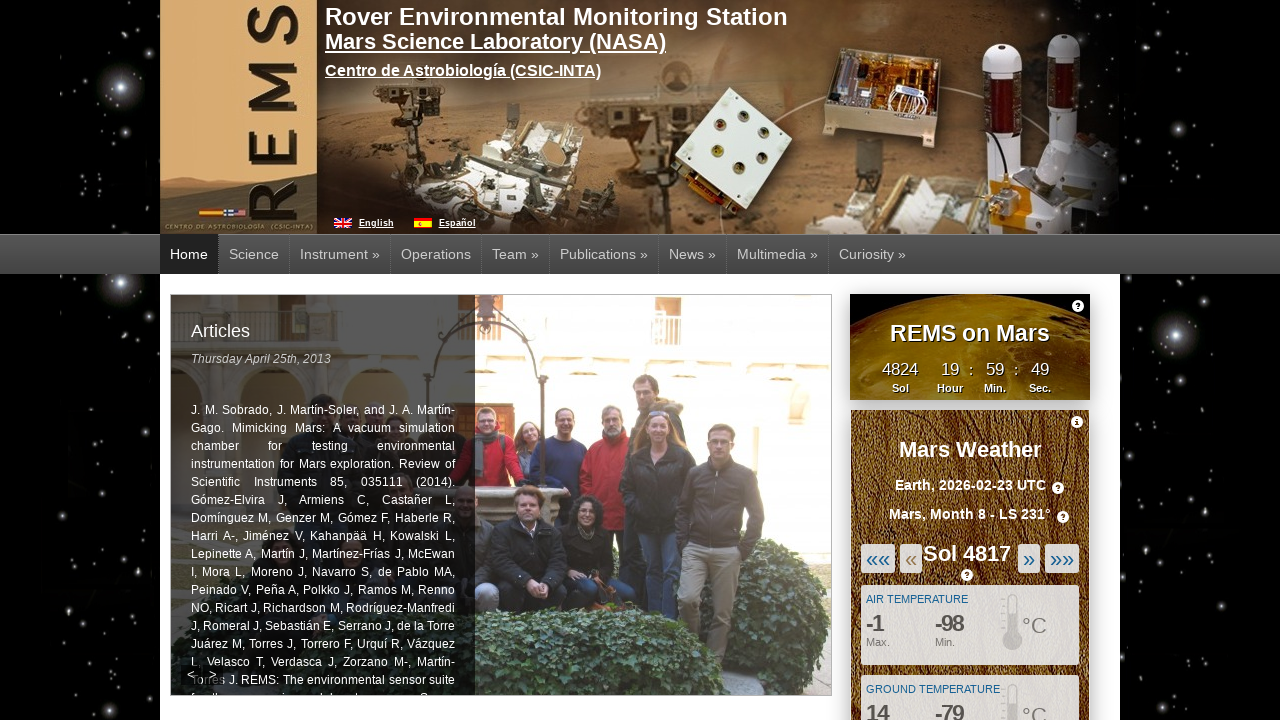

Clicked previous button to navigate to historical data (iteration 6) at (911, 558) on #mw-previous
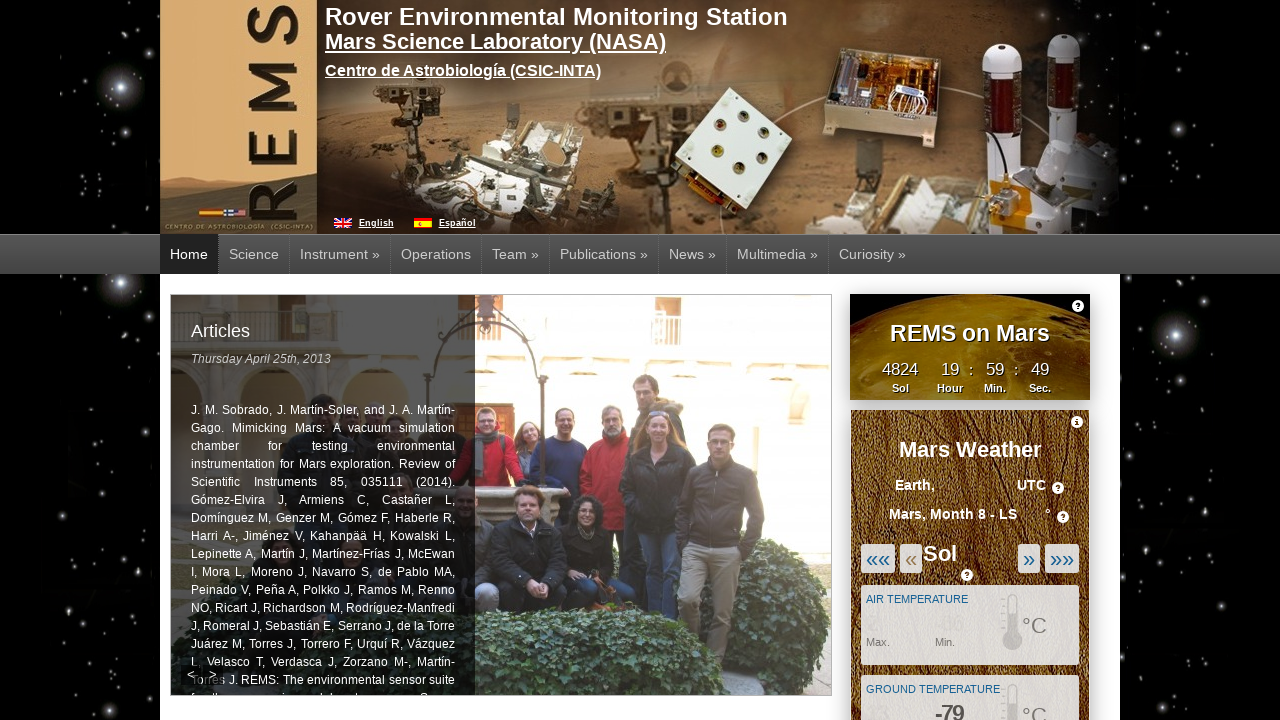

Waited for weather data to update
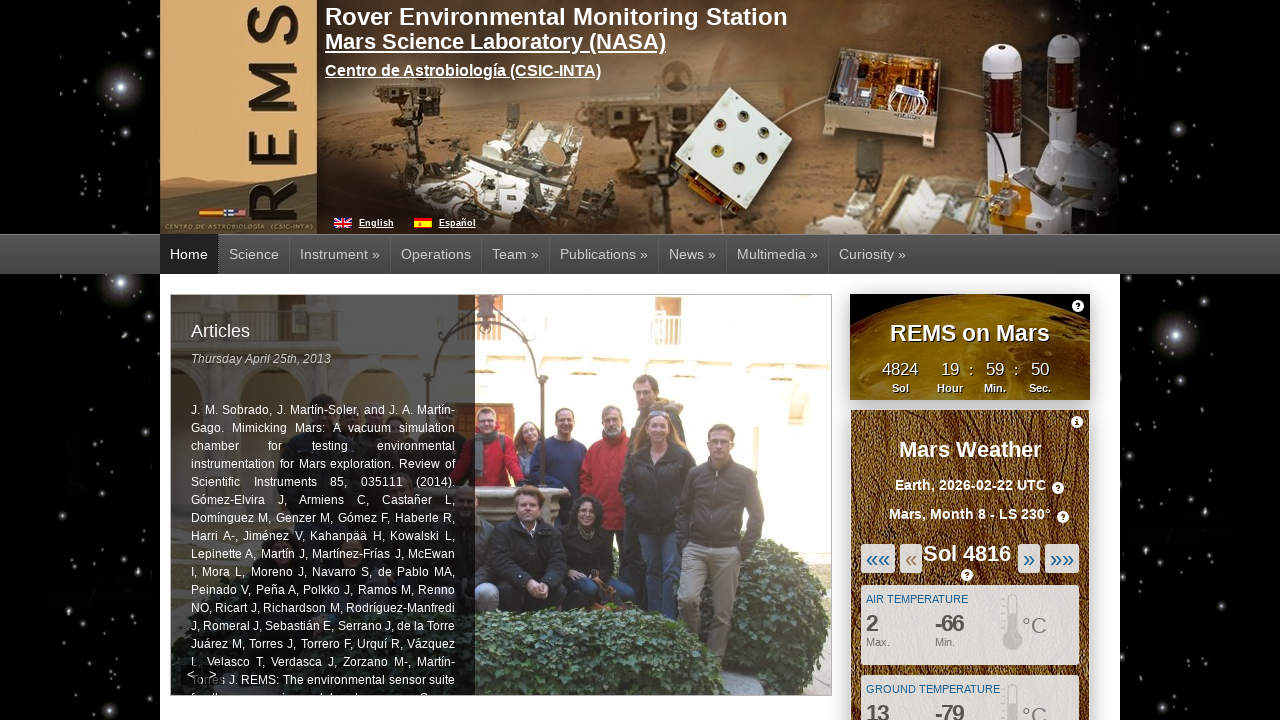

Retrieved weather data text from slide (iteration 6)
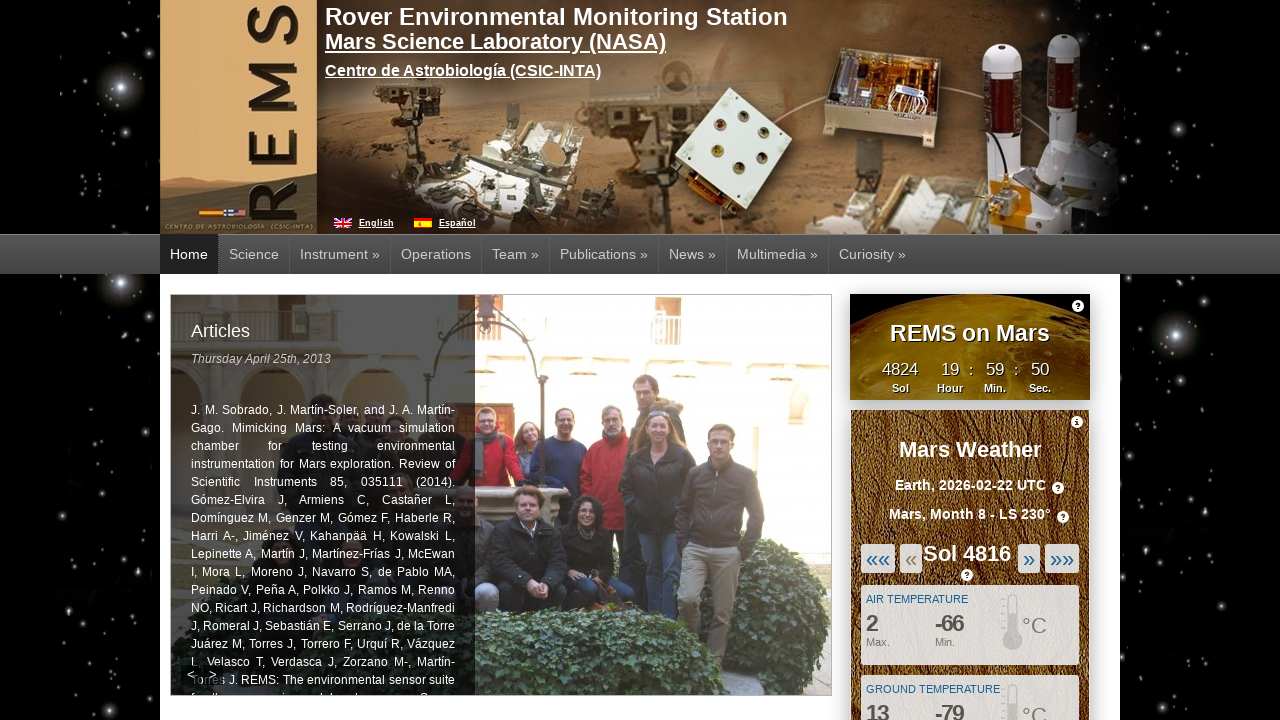

Clicked previous button to navigate to historical data (iteration 7) at (911, 558) on #mw-previous
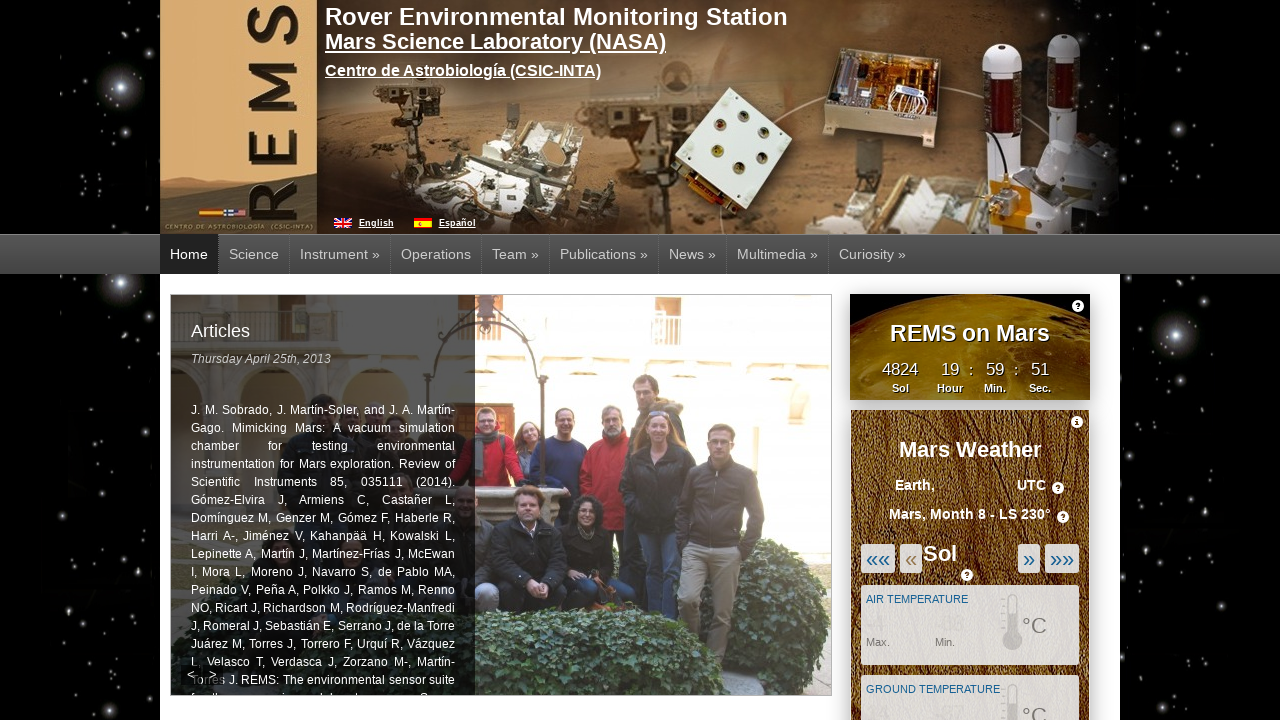

Waited for weather data to update
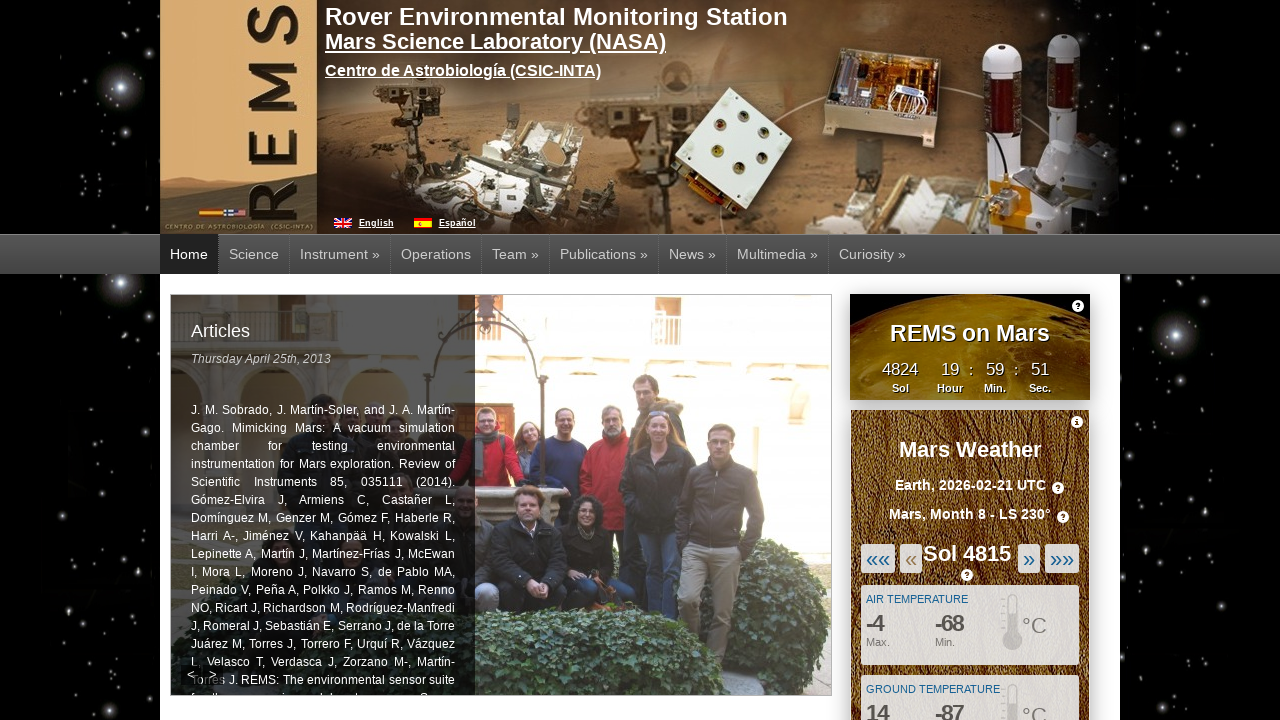

Retrieved weather data text from slide (iteration 7)
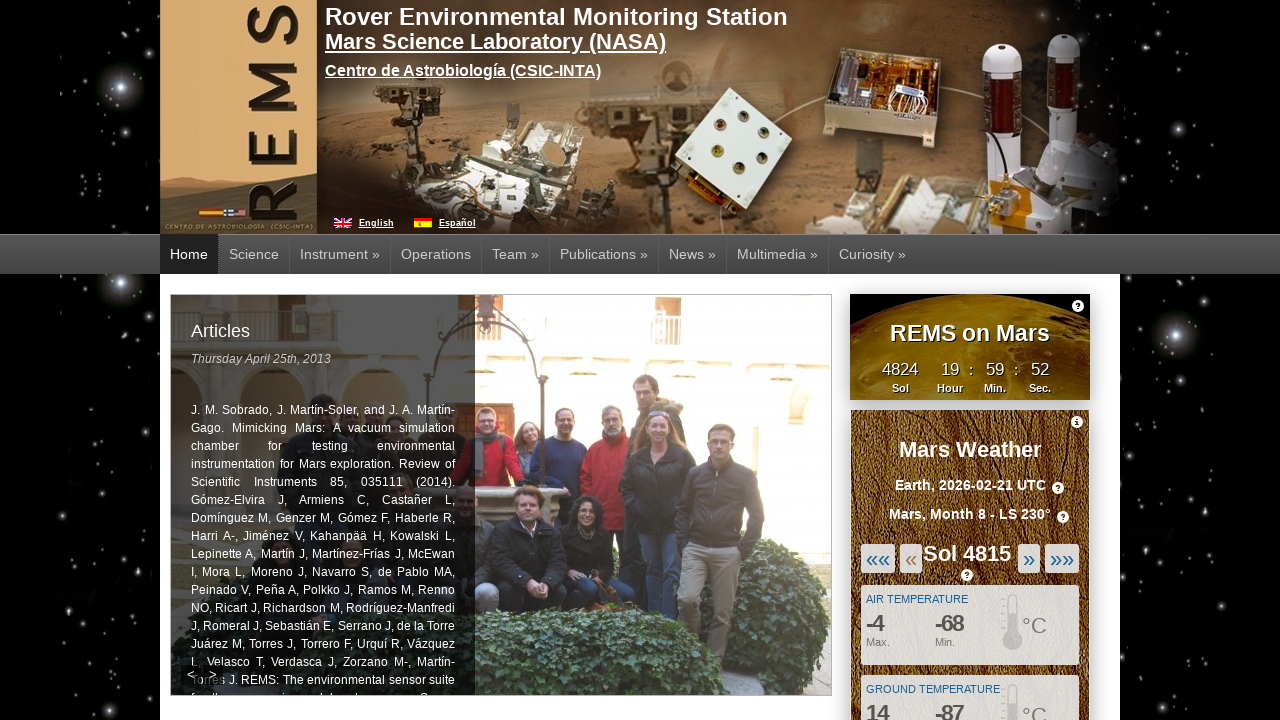

Clicked previous button to navigate to historical data (iteration 8) at (911, 558) on #mw-previous
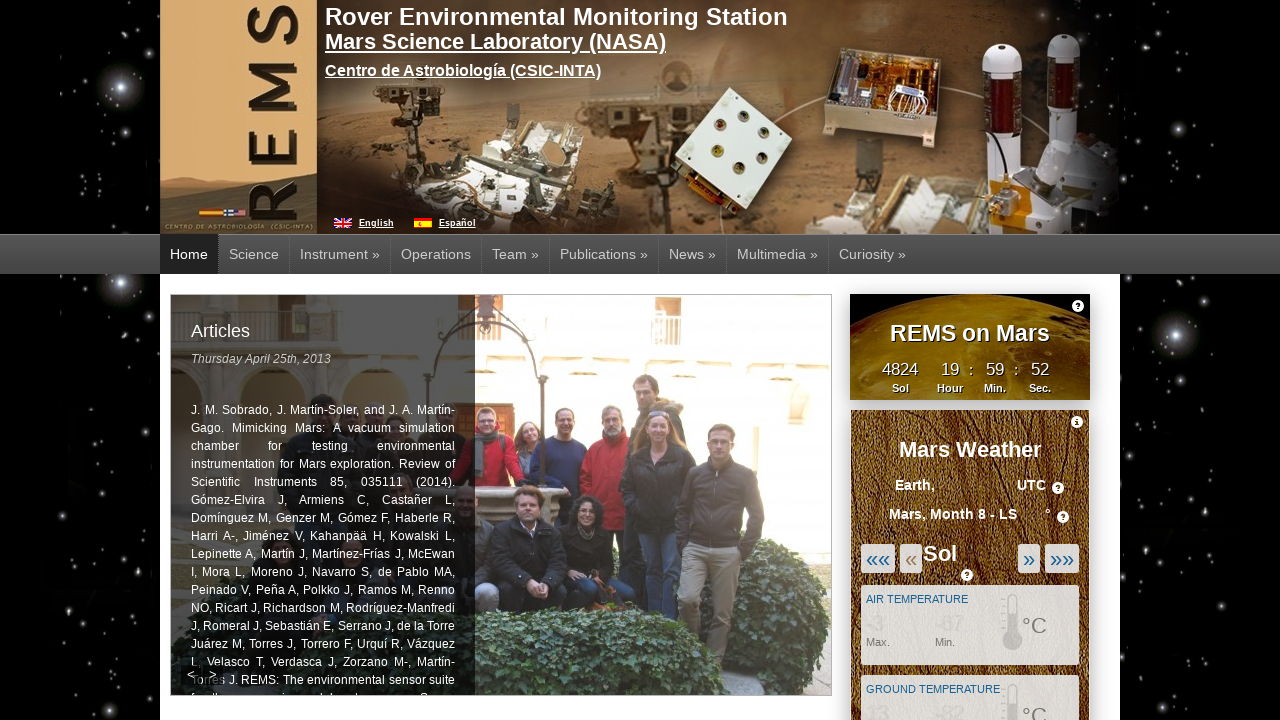

Waited for weather data to update
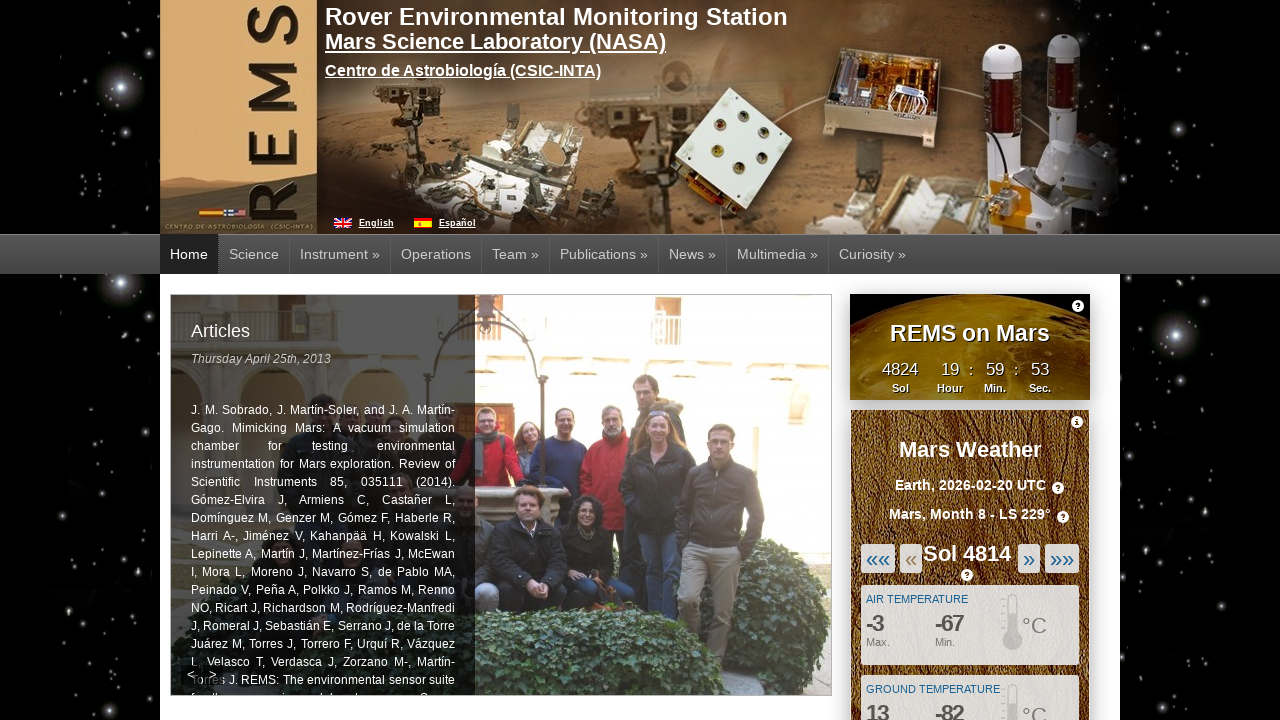

Retrieved weather data text from slide (iteration 8)
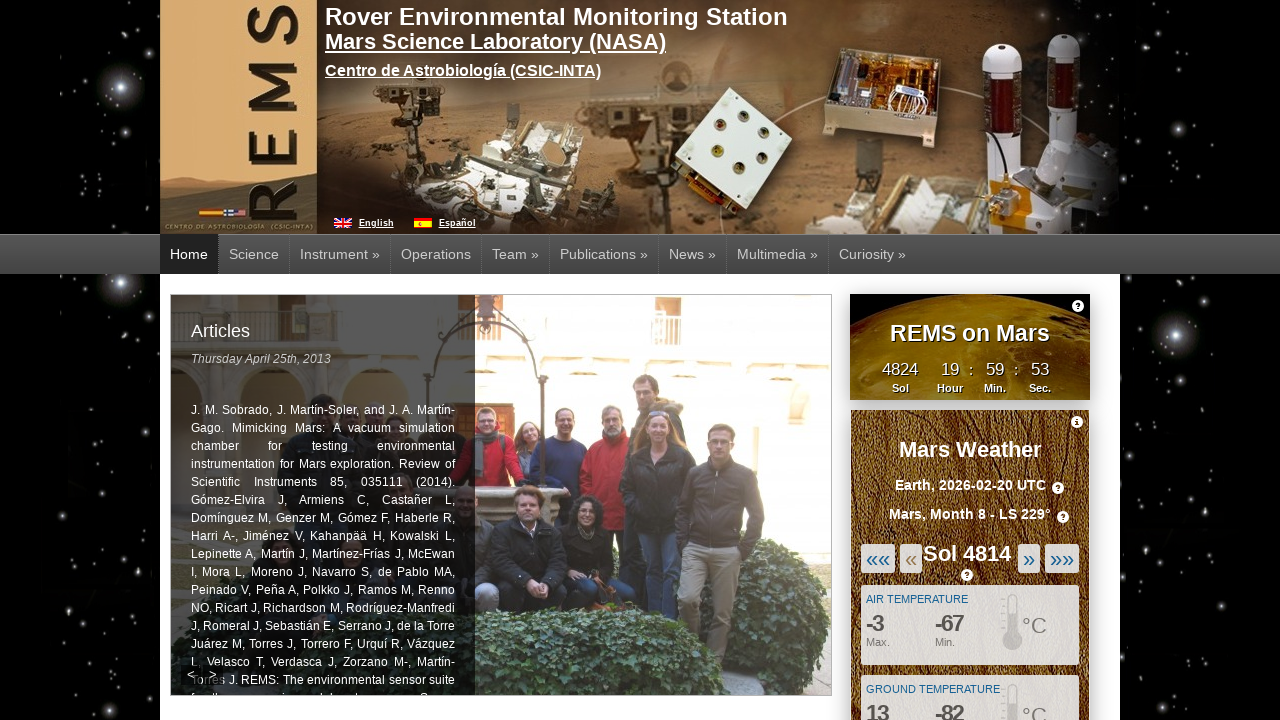

Clicked previous button to navigate to historical data (iteration 9) at (911, 558) on #mw-previous
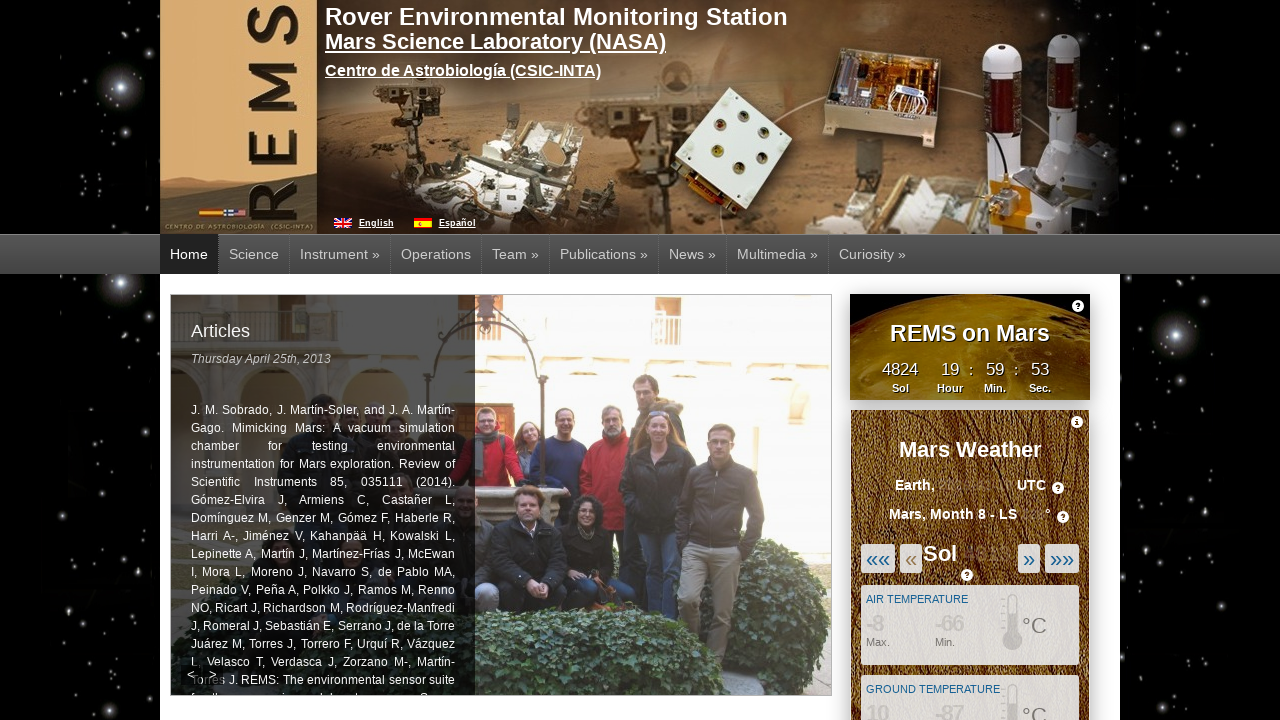

Waited for weather data to update
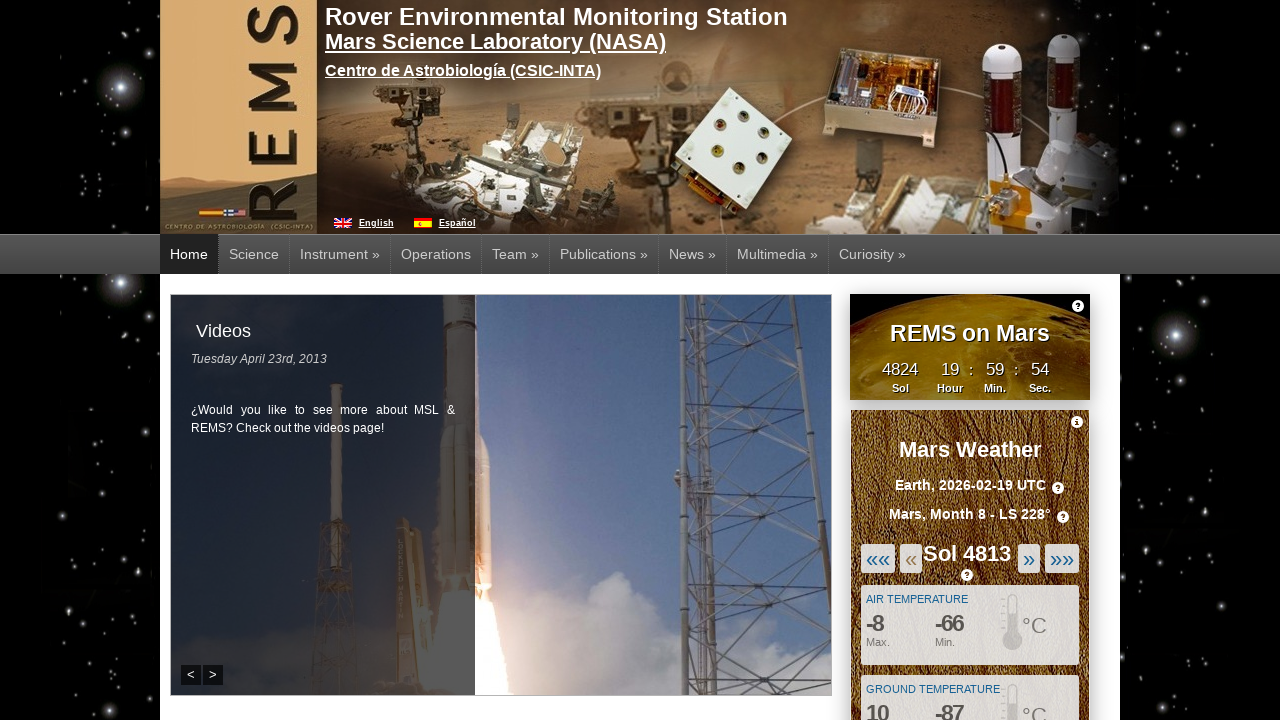

Retrieved weather data text from slide (iteration 9)
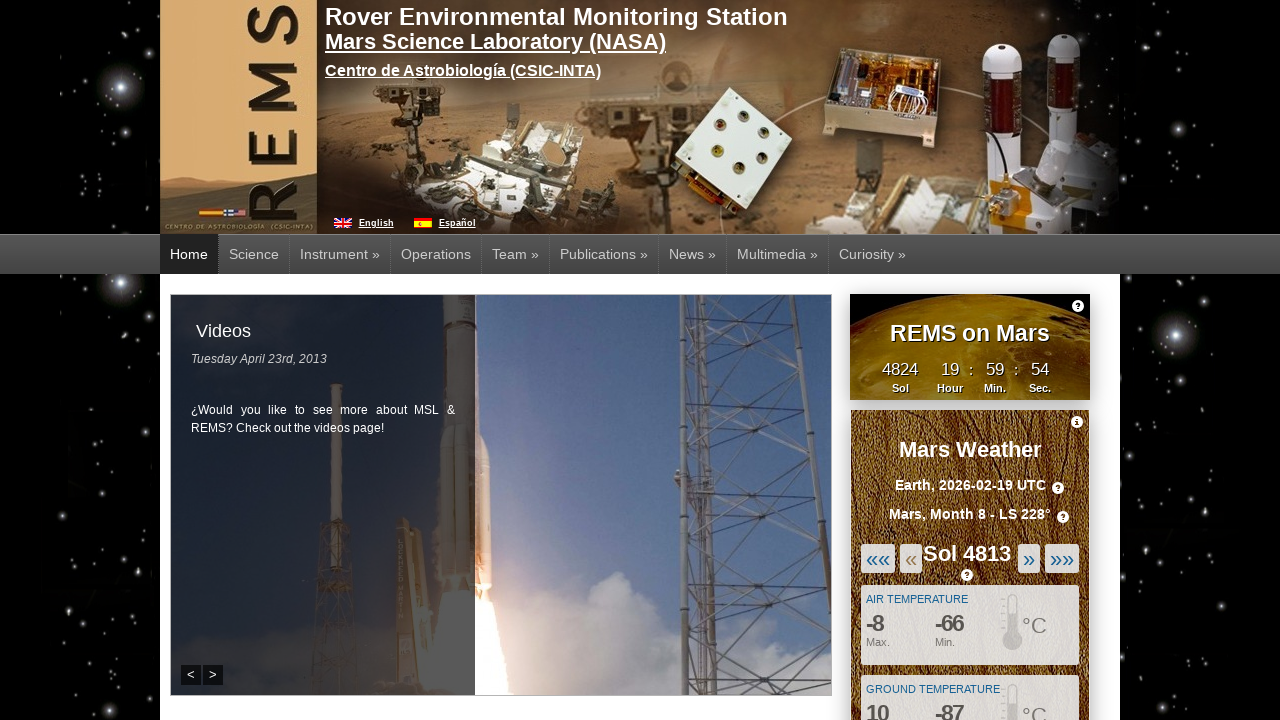

Clicked previous button to navigate to historical data (iteration 10) at (911, 558) on #mw-previous
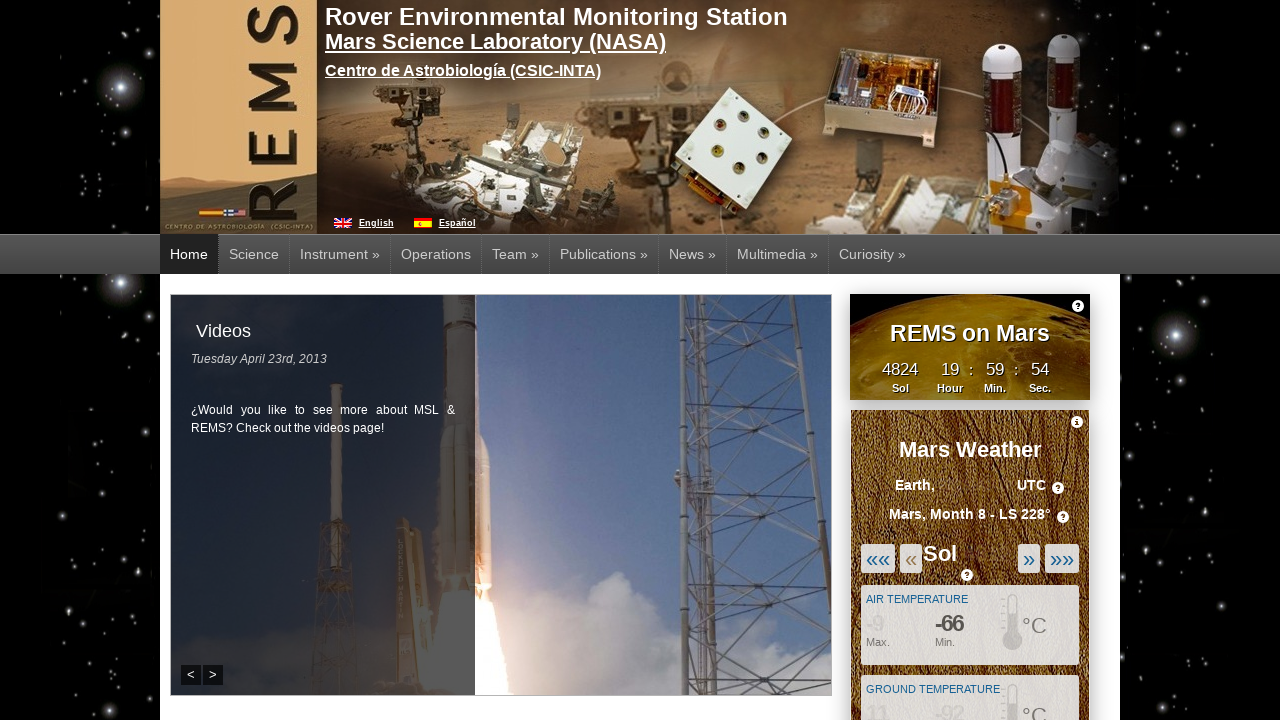

Waited for weather data to update
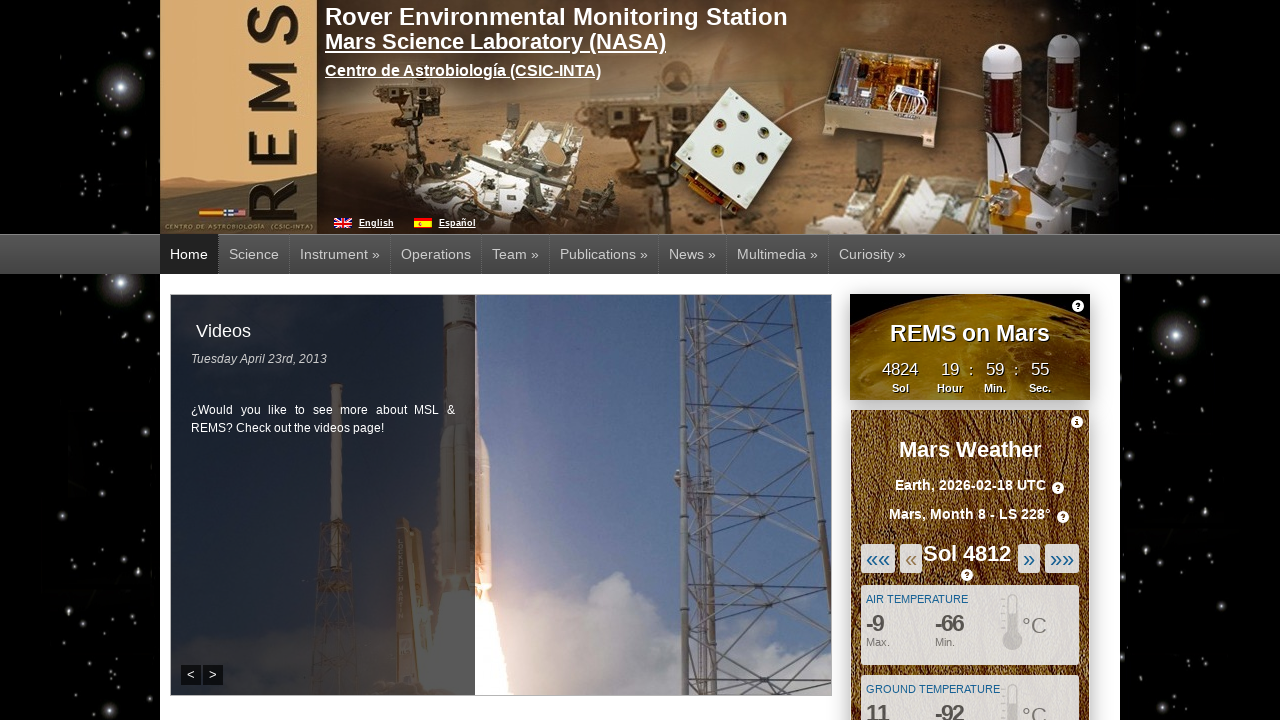

Retrieved weather data text from slide (iteration 10)
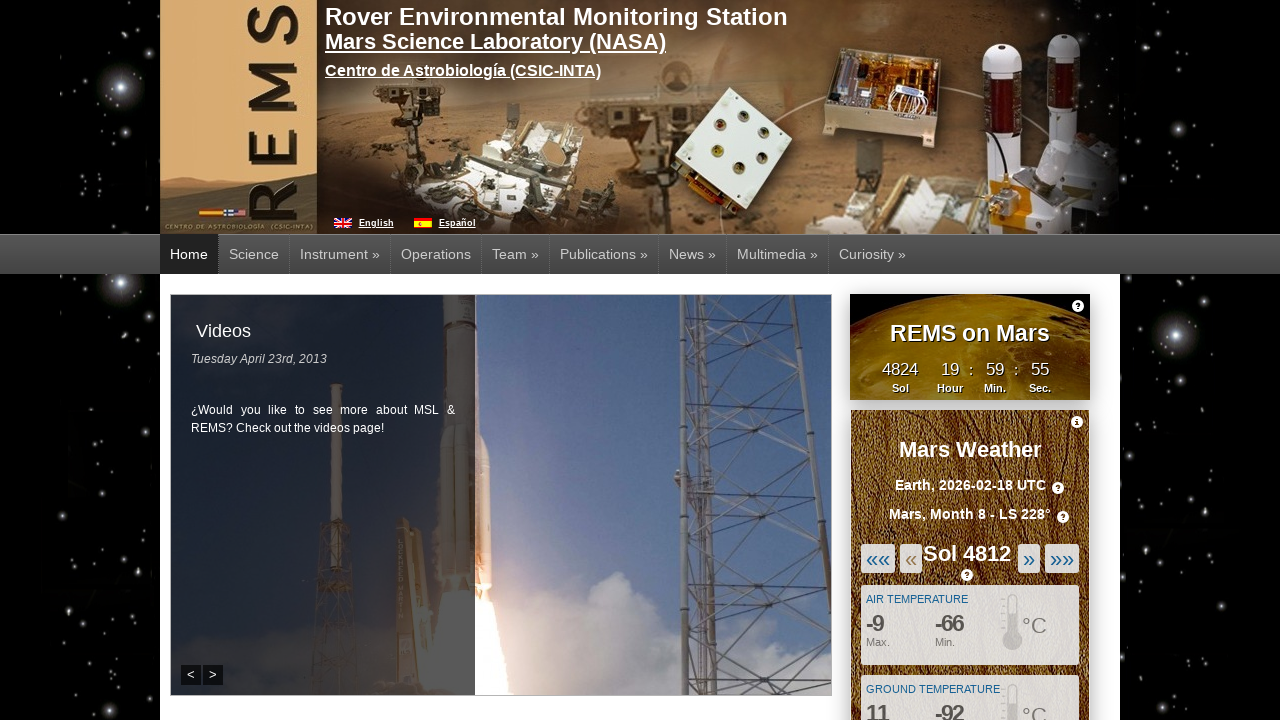

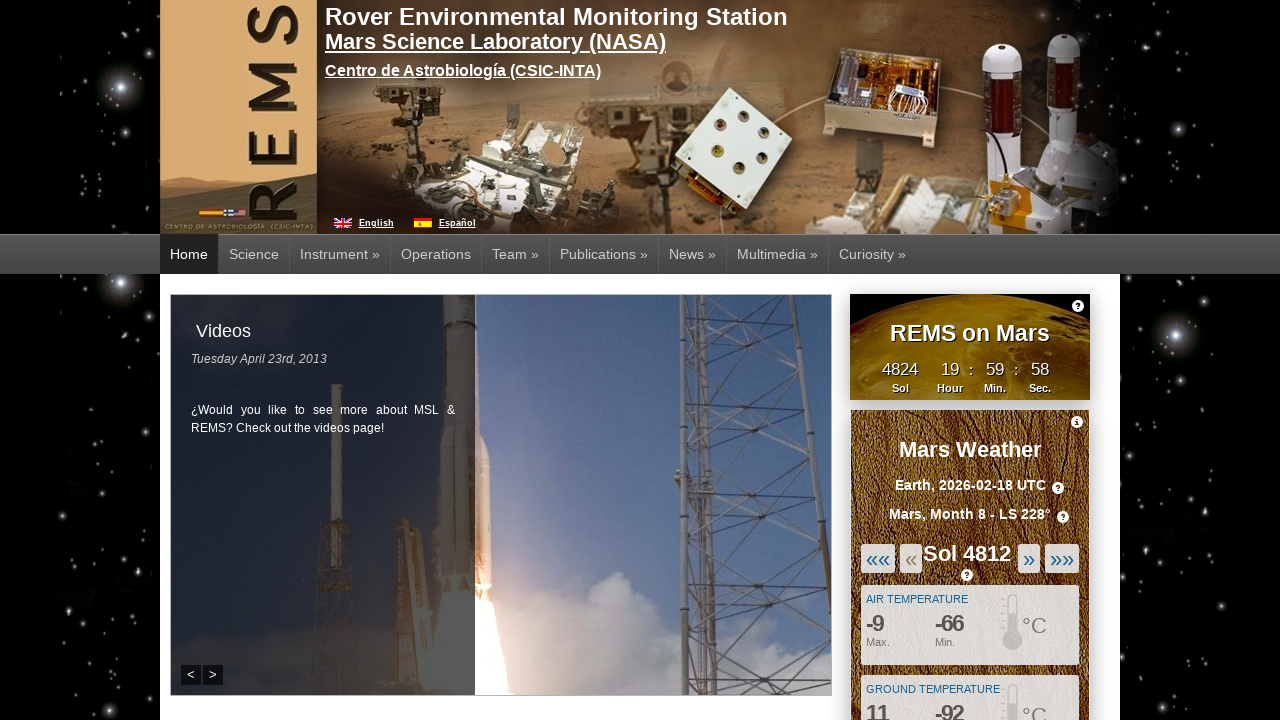